Tests clicking on disappearing elements link, then portfolio link, and waiting for portfolio element to become invisible

Starting URL: https://the-internet.herokuapp.com/

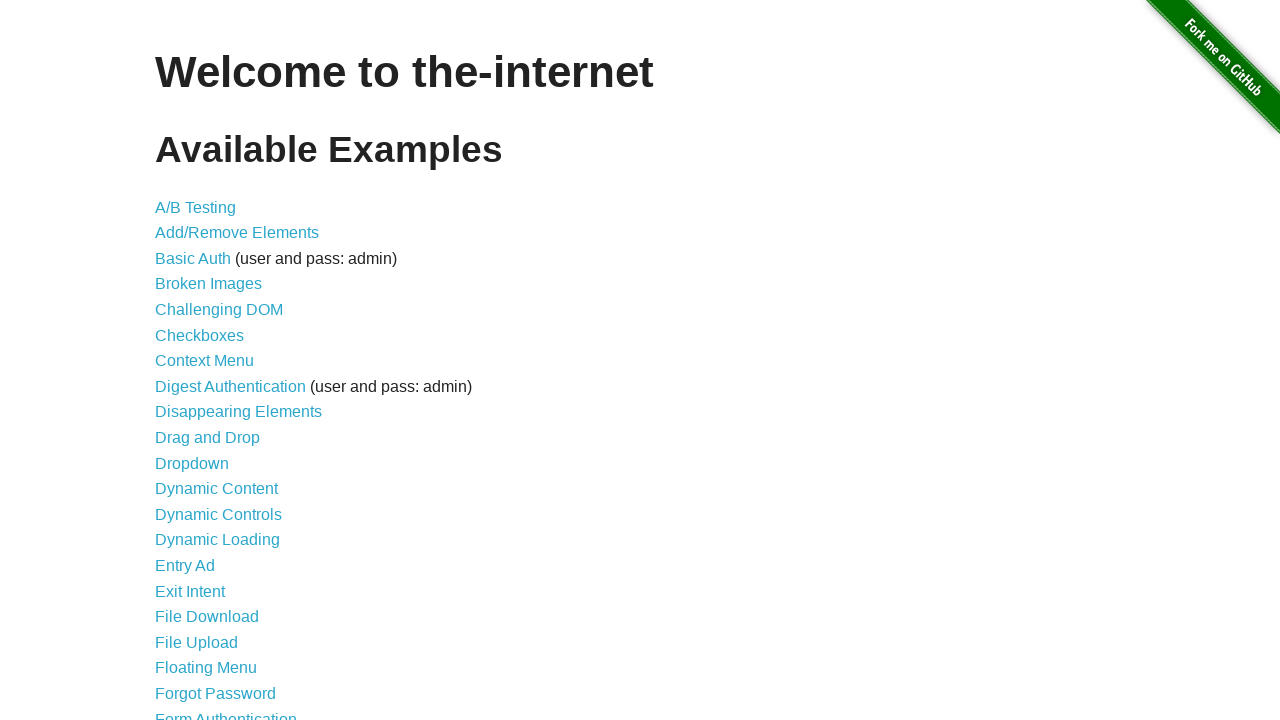

Clicked on disappearing elements link at (238, 412) on a[href='/disappearing_elements']
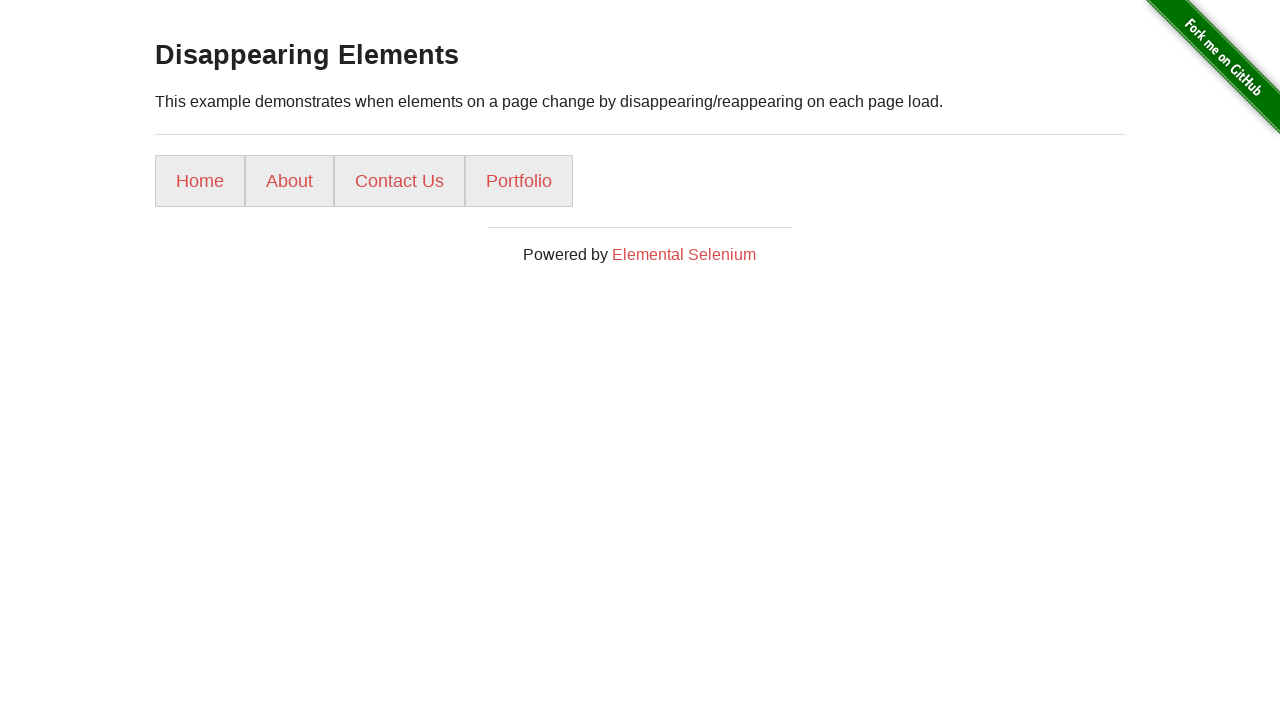

Clicked on portfolio menu item at (519, 181) on a[href='/portfolio/']
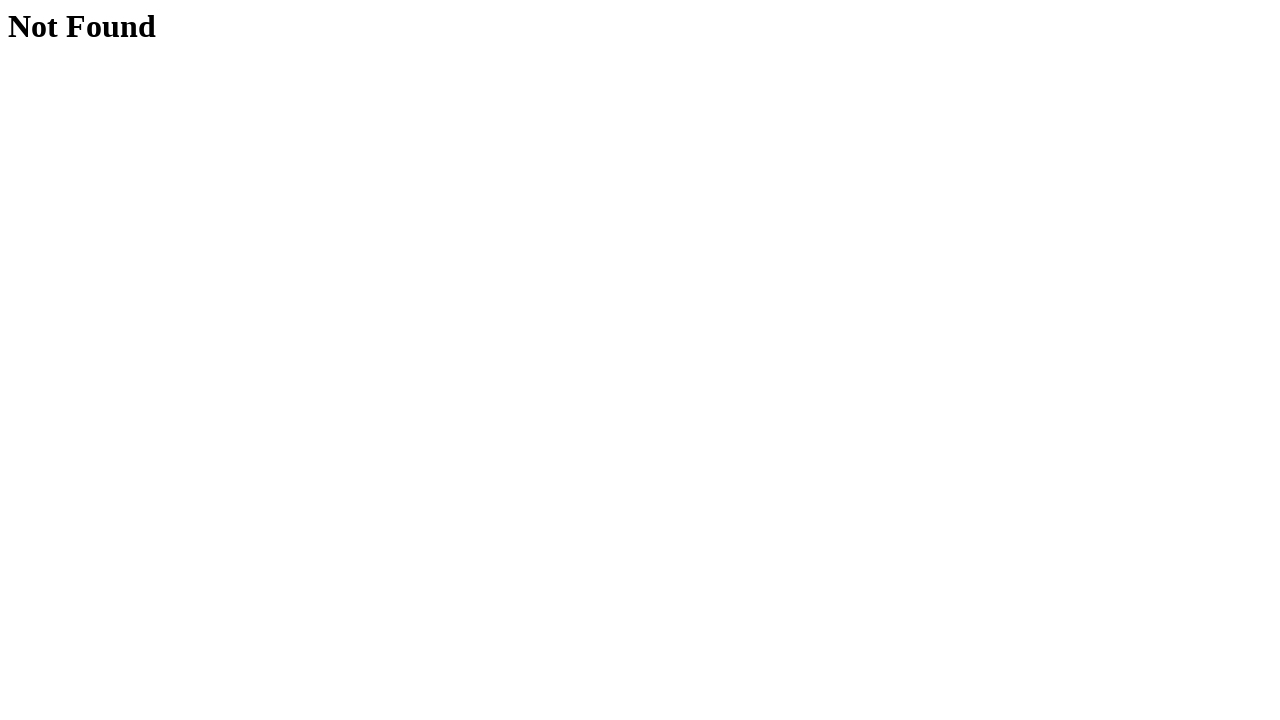

Portfolio element became invisible/hidden
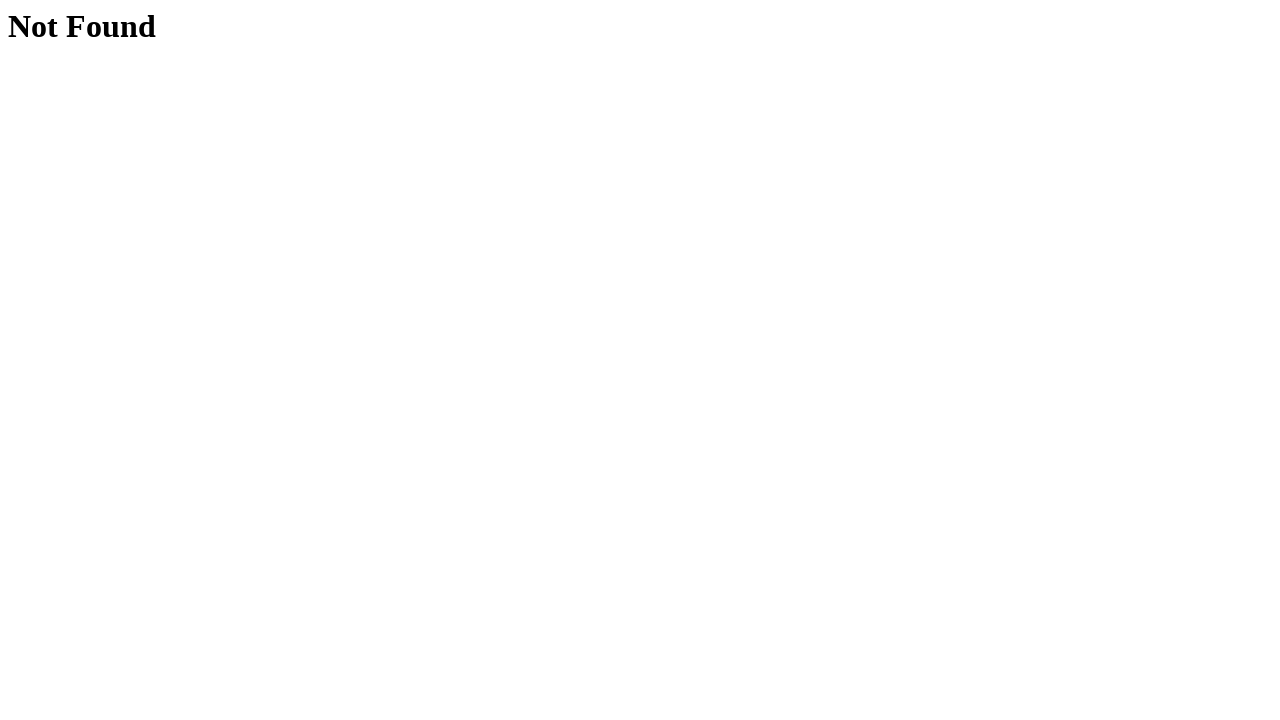

Waited for 3 seconds
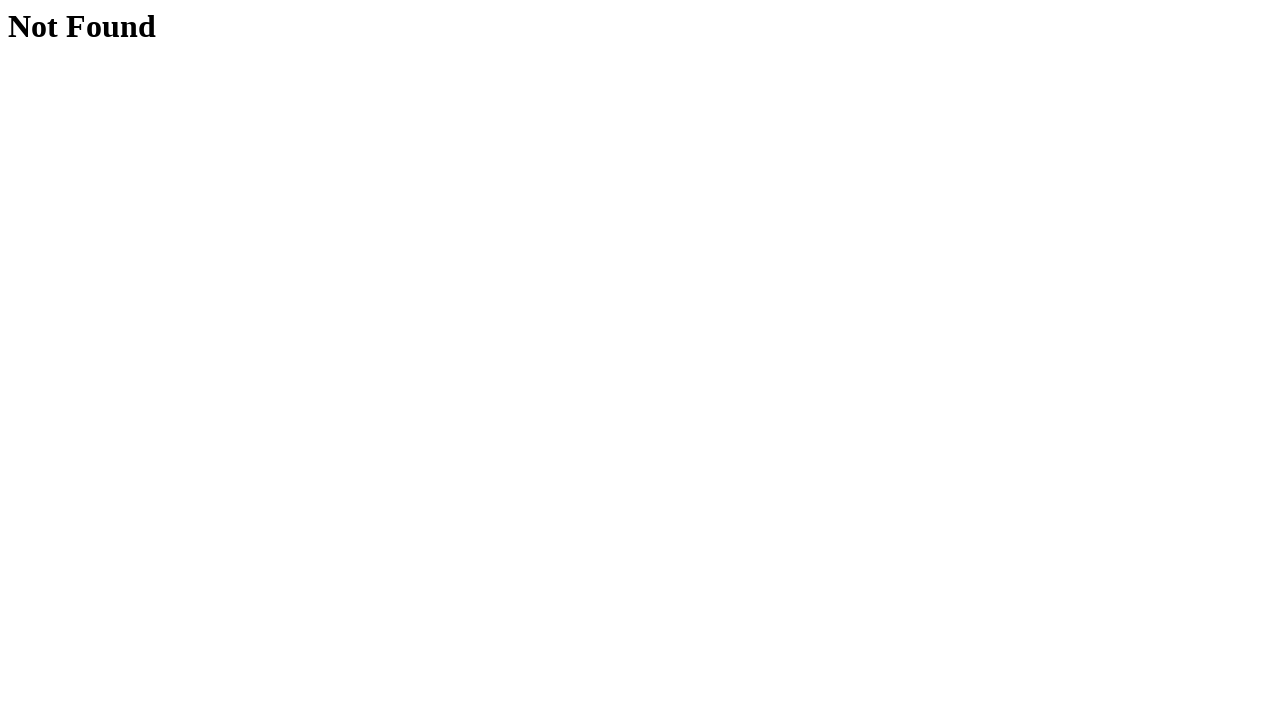

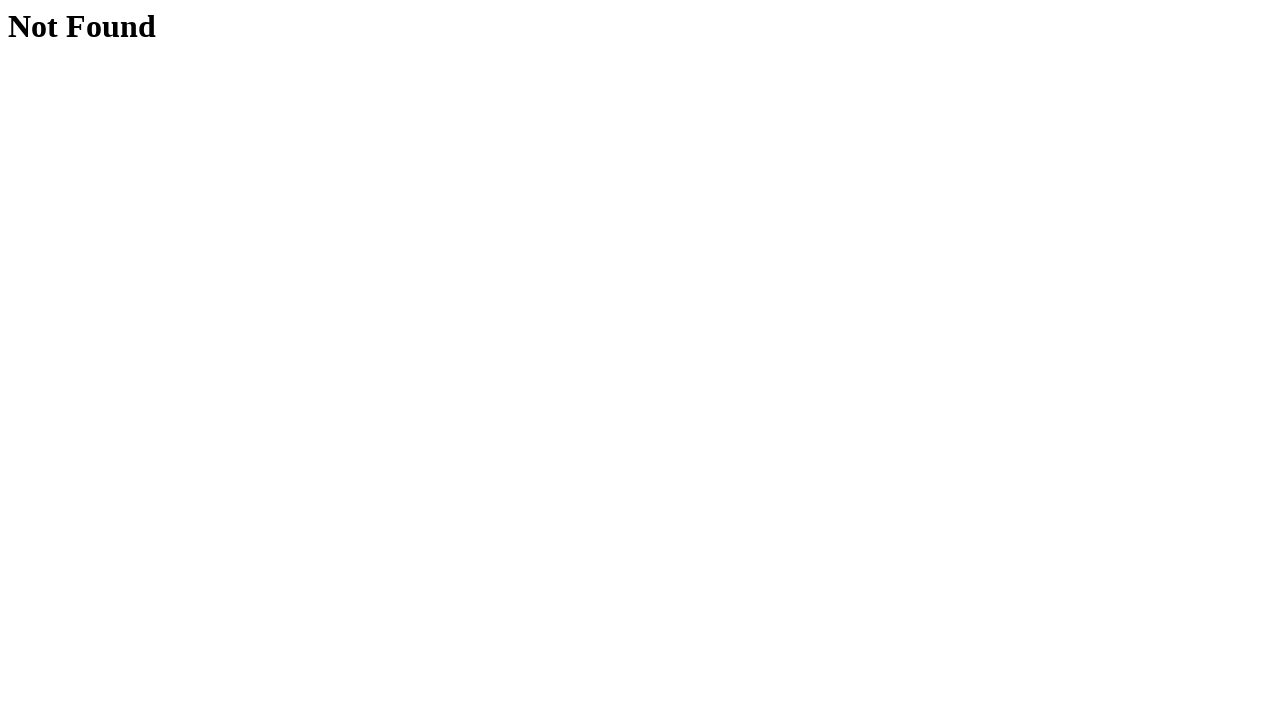